Tests that pressing Escape cancels editing and reverts changes

Starting URL: https://demo.playwright.dev/todomvc

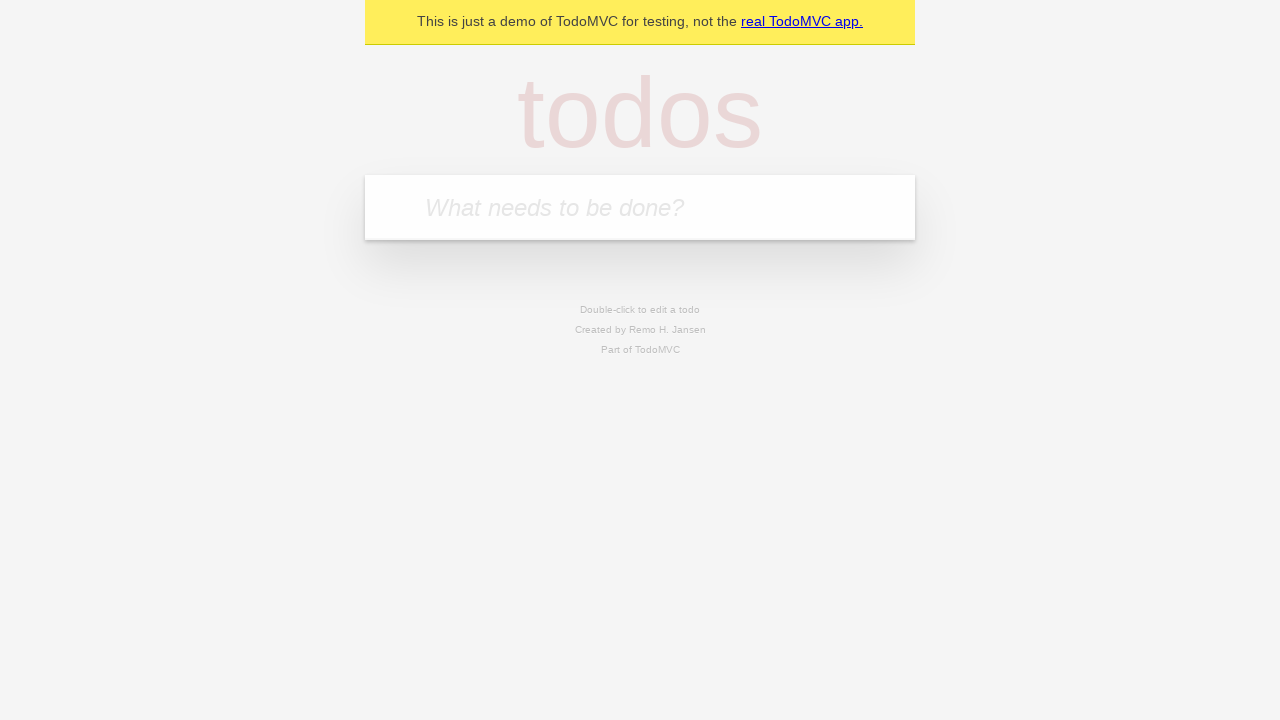

Filled input field with 'buy some cheese' on internal:attr=[placeholder="What needs to be done?"i]
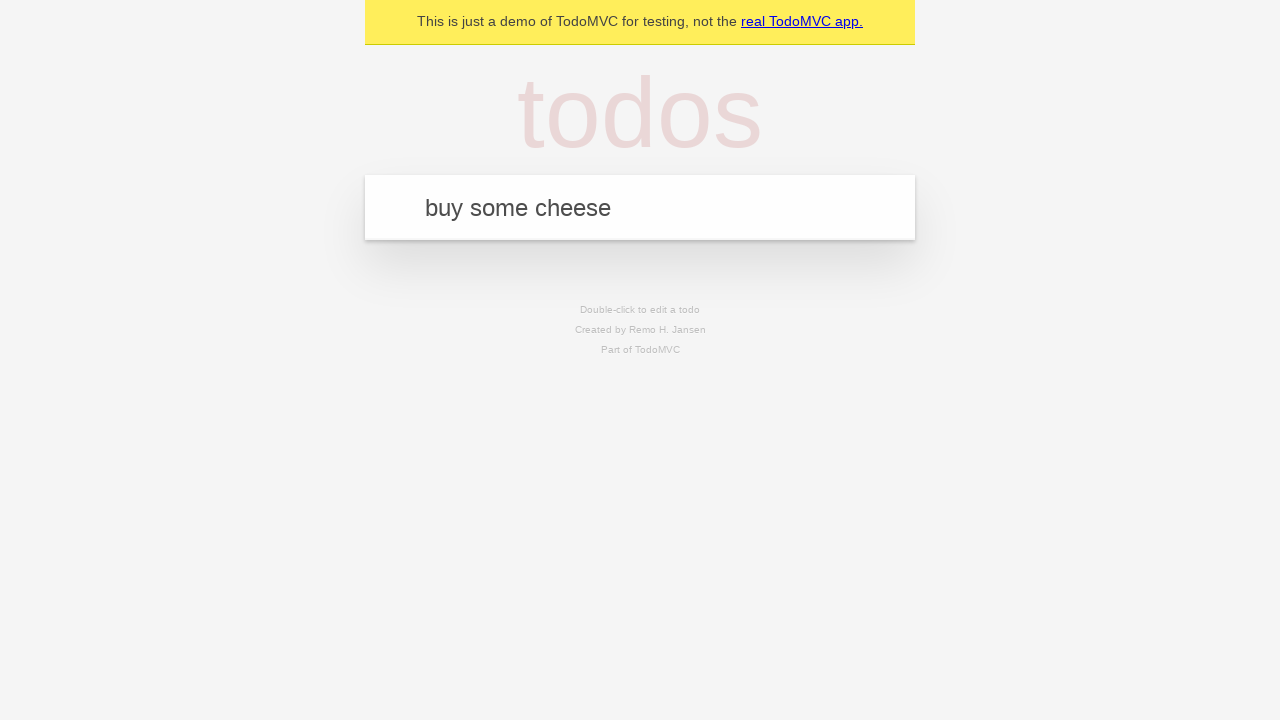

Pressed Enter to add first todo 'buy some cheese' on internal:attr=[placeholder="What needs to be done?"i]
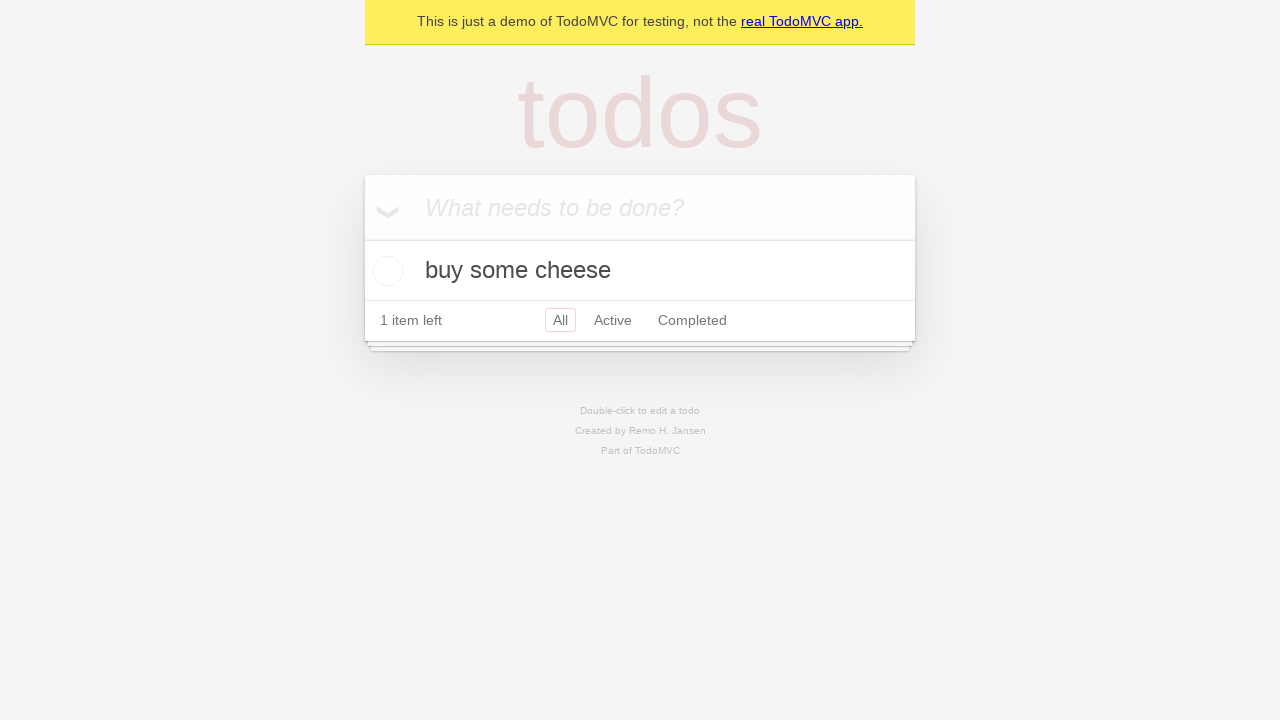

Filled input field with 'feed the cat' on internal:attr=[placeholder="What needs to be done?"i]
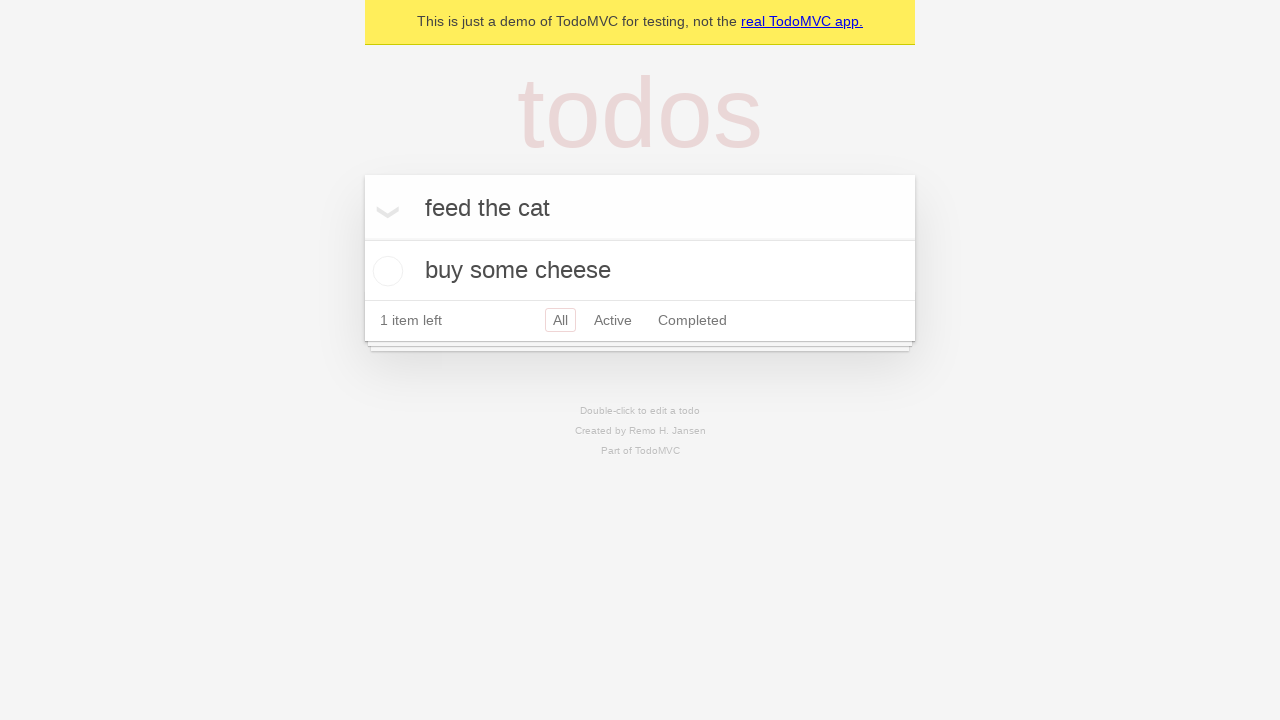

Pressed Enter to add second todo 'feed the cat' on internal:attr=[placeholder="What needs to be done?"i]
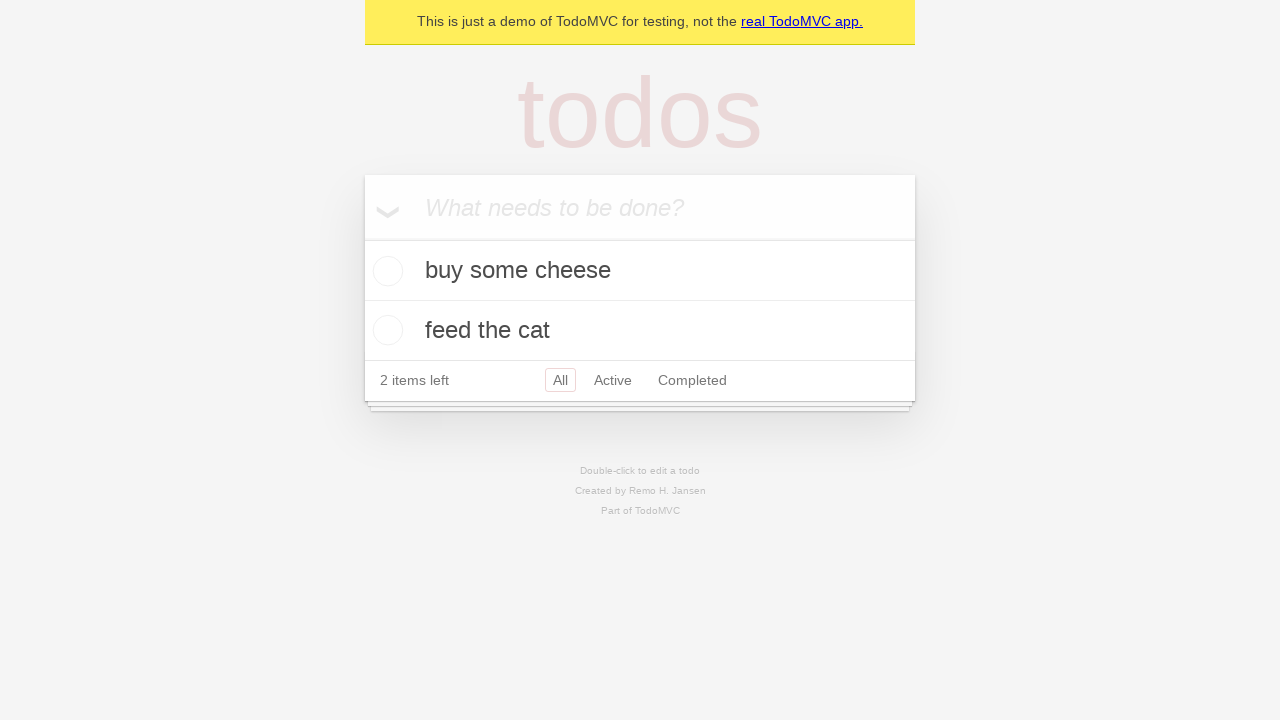

Filled input field with 'book a doctors appointment' on internal:attr=[placeholder="What needs to be done?"i]
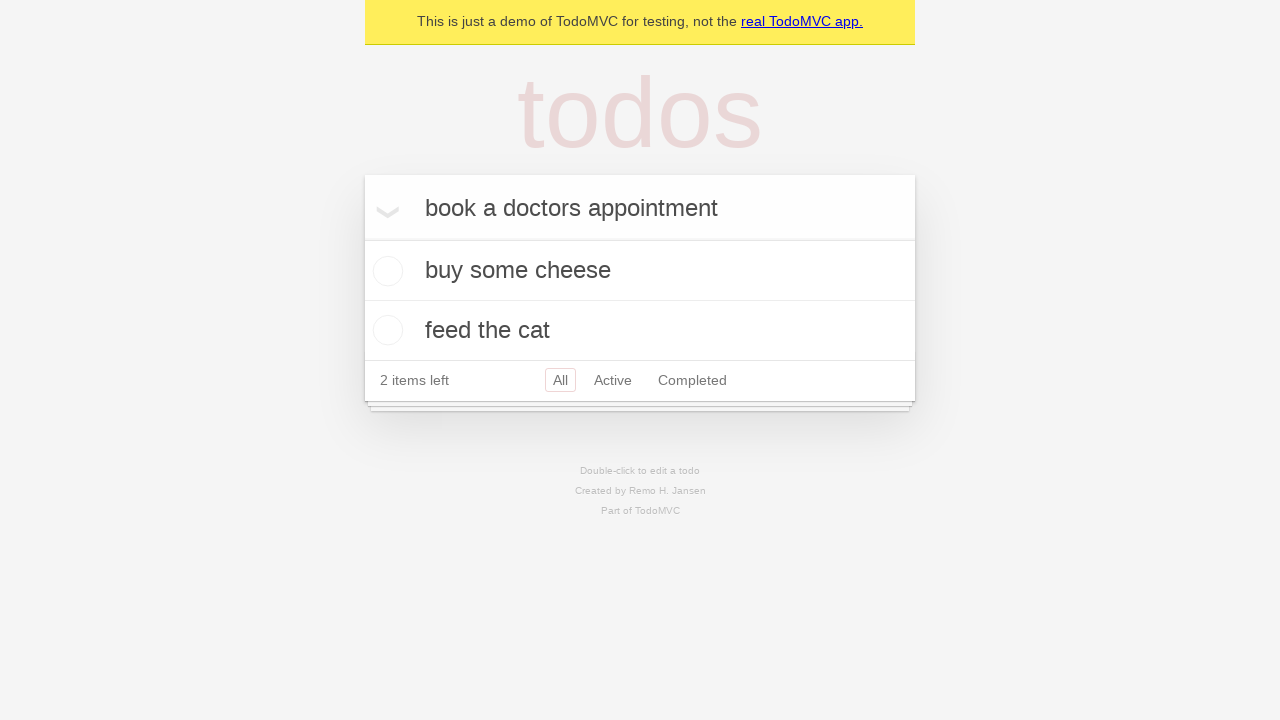

Pressed Enter to add third todo 'book a doctors appointment' on internal:attr=[placeholder="What needs to be done?"i]
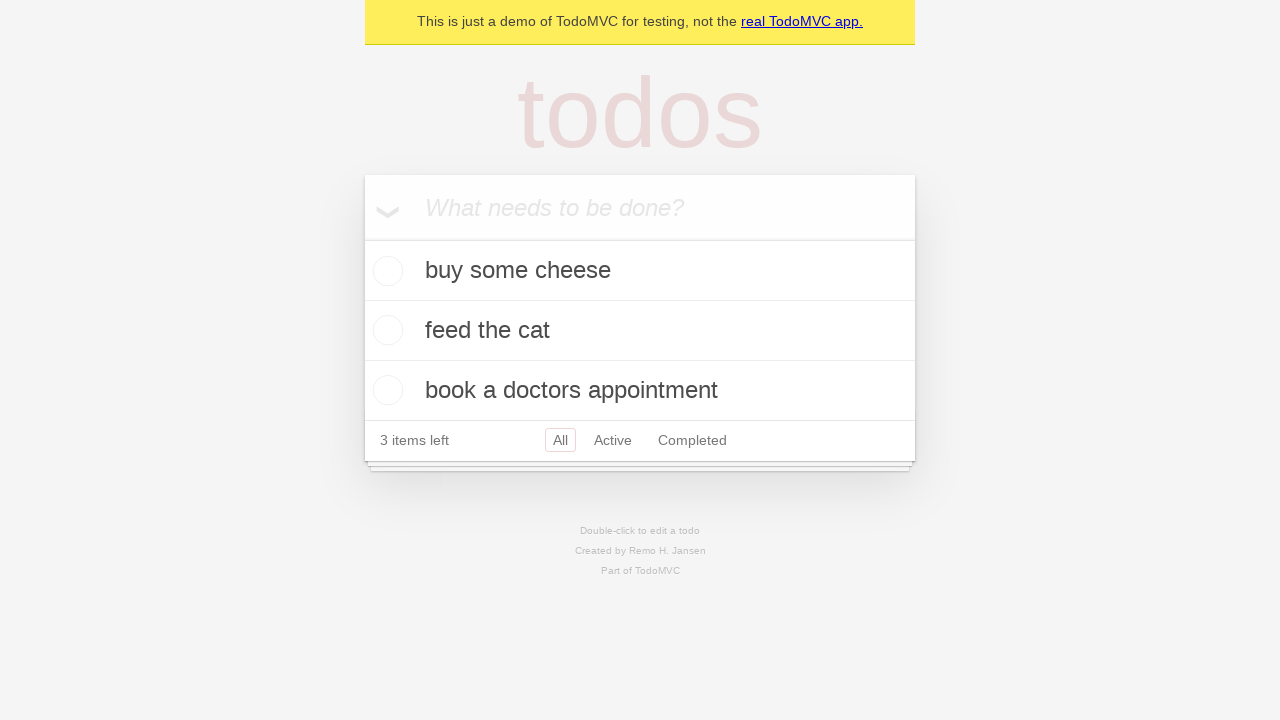

Double-clicked on second todo item to enter edit mode at (640, 331) on internal:testid=[data-testid="todo-item"s] >> nth=1
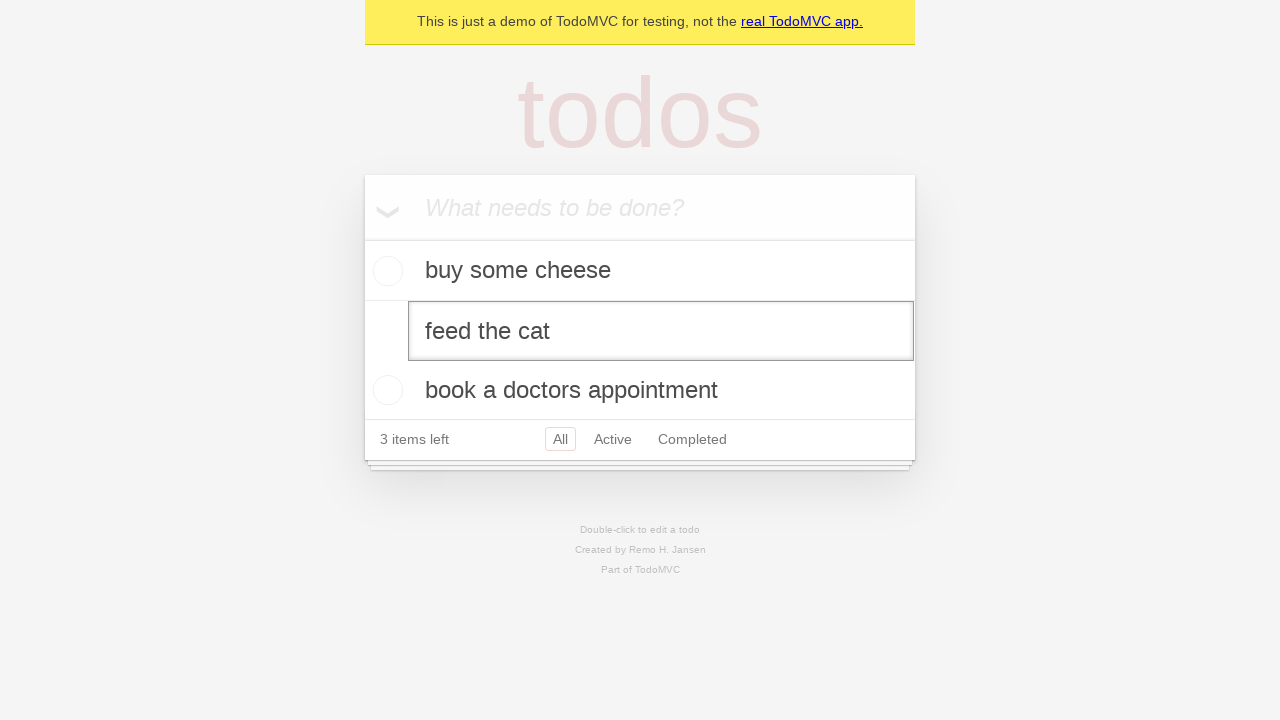

Filled edit field with 'buy some sausages' on internal:testid=[data-testid="todo-item"s] >> nth=1 >> internal:role=textbox[nam
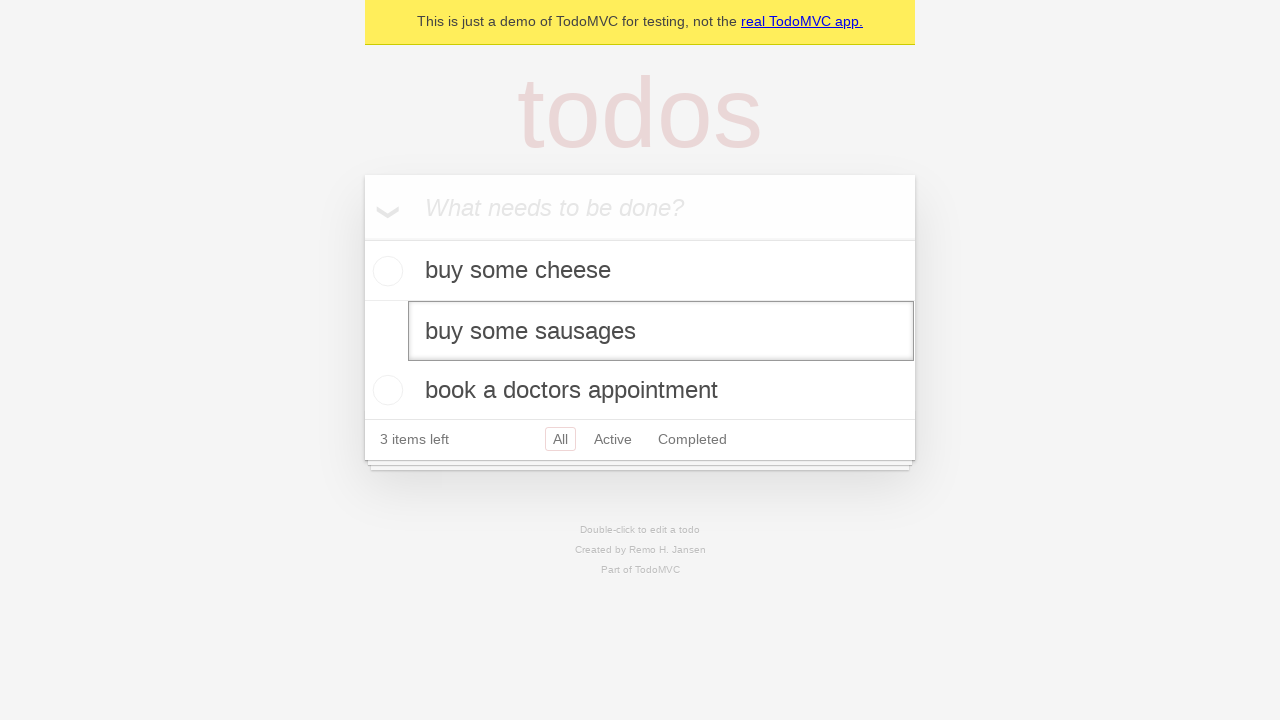

Pressed Escape to cancel edit and revert changes on internal:testid=[data-testid="todo-item"s] >> nth=1 >> internal:role=textbox[nam
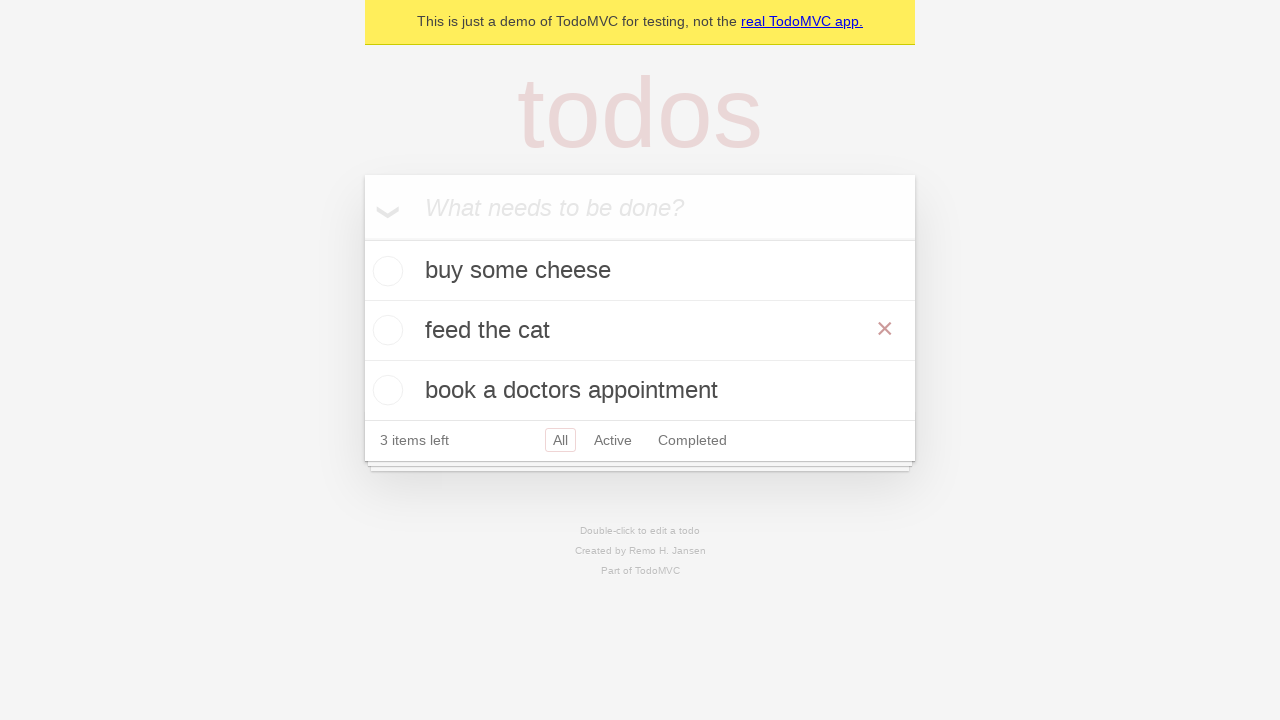

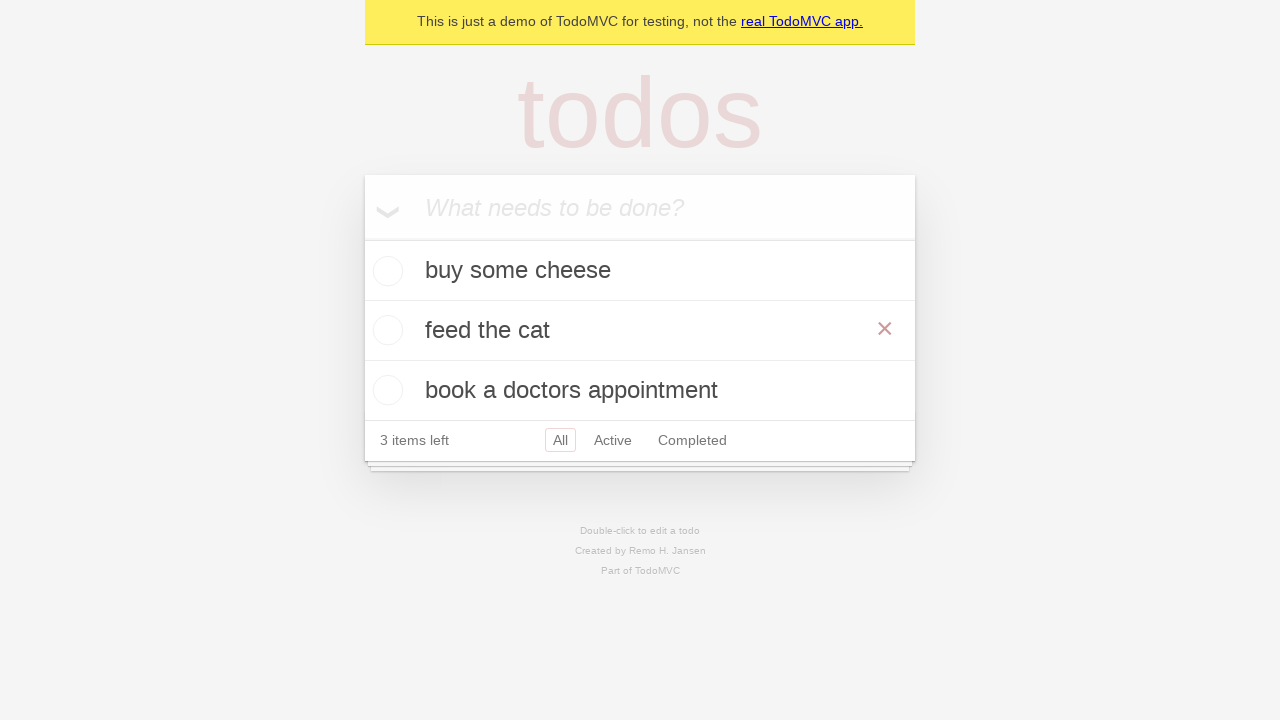